Tests that entered text is trimmed when editing a todo item

Starting URL: https://demo.playwright.dev/todomvc

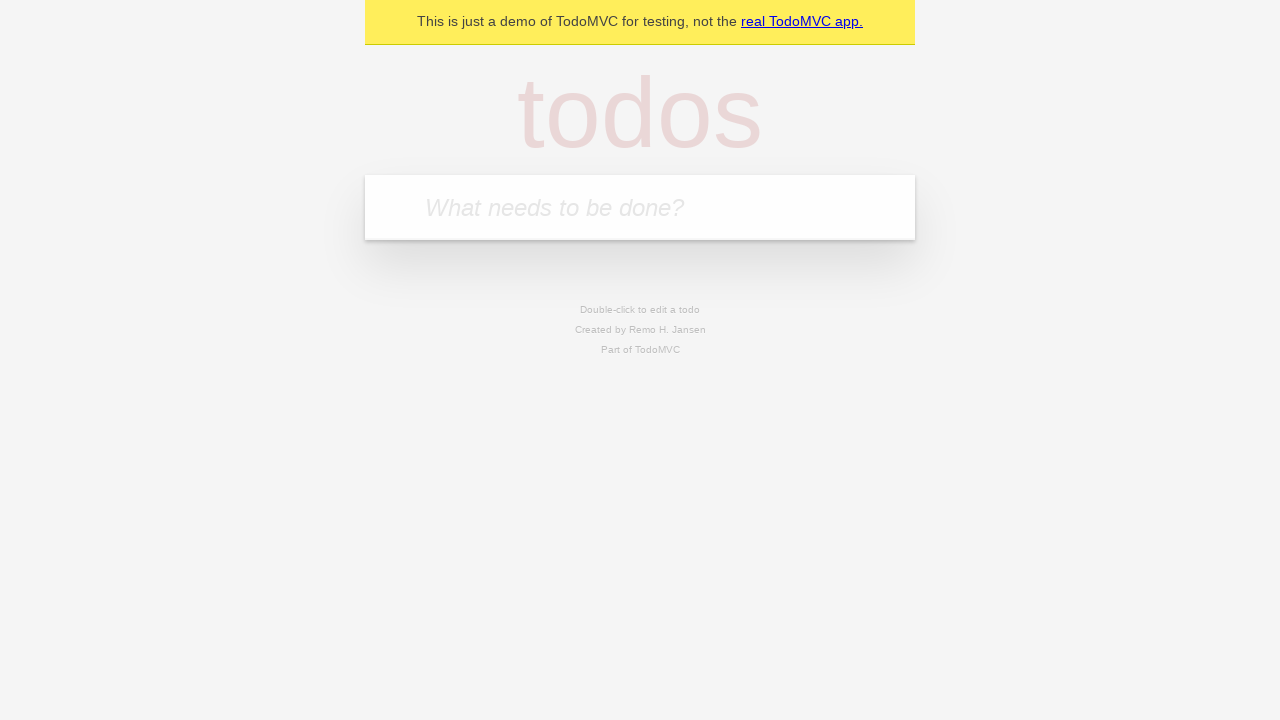

Filled todo input with 'buy some cheese' on internal:attr=[placeholder="What needs to be done?"i]
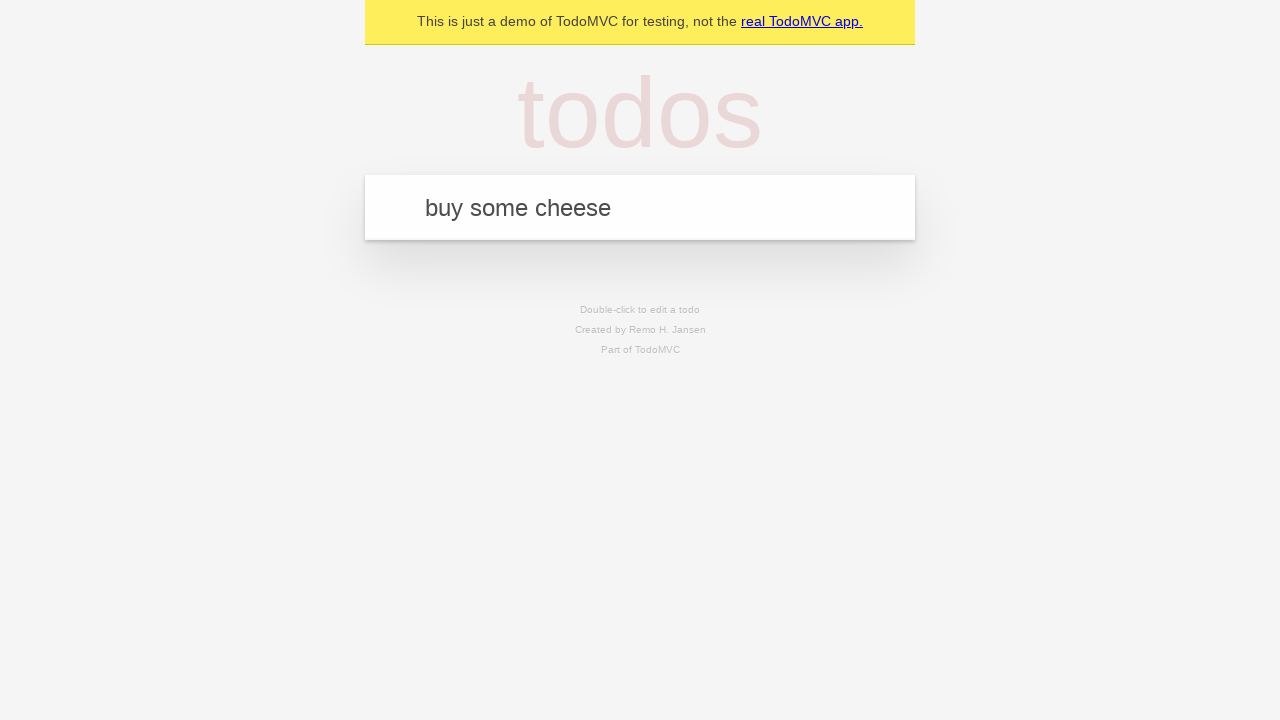

Pressed Enter to create first todo on internal:attr=[placeholder="What needs to be done?"i]
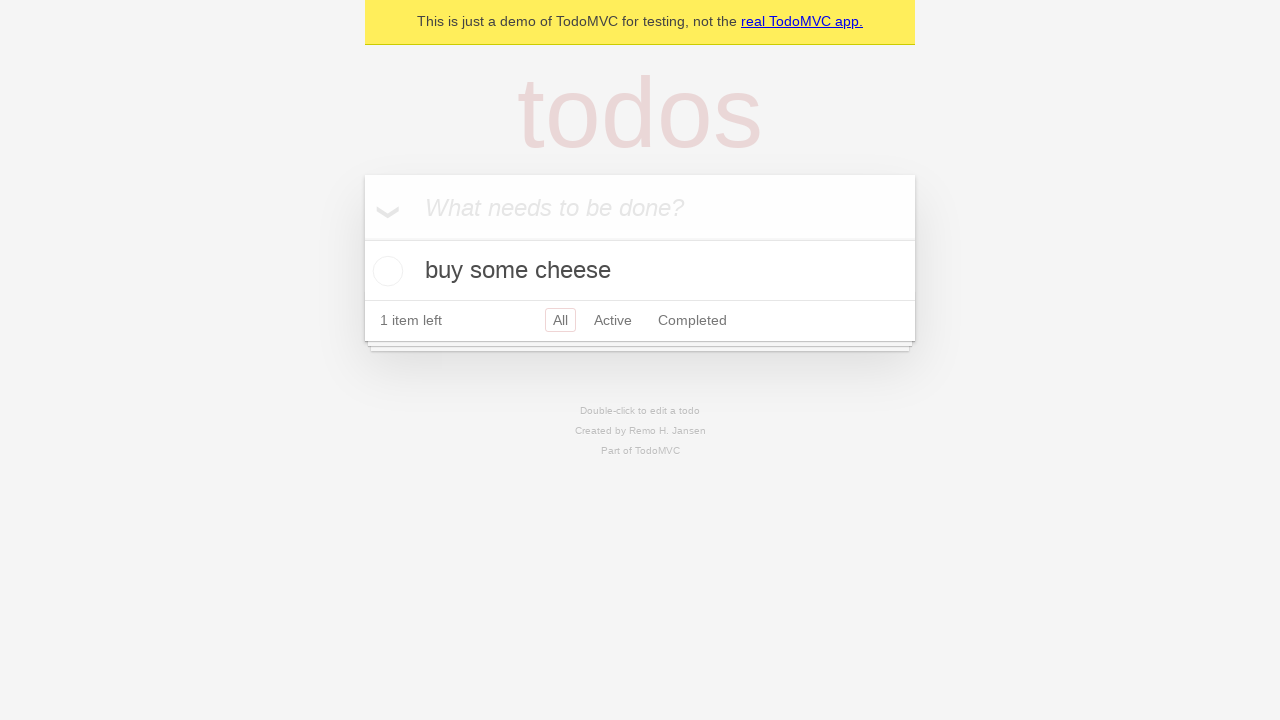

Filled todo input with 'feed the cat' on internal:attr=[placeholder="What needs to be done?"i]
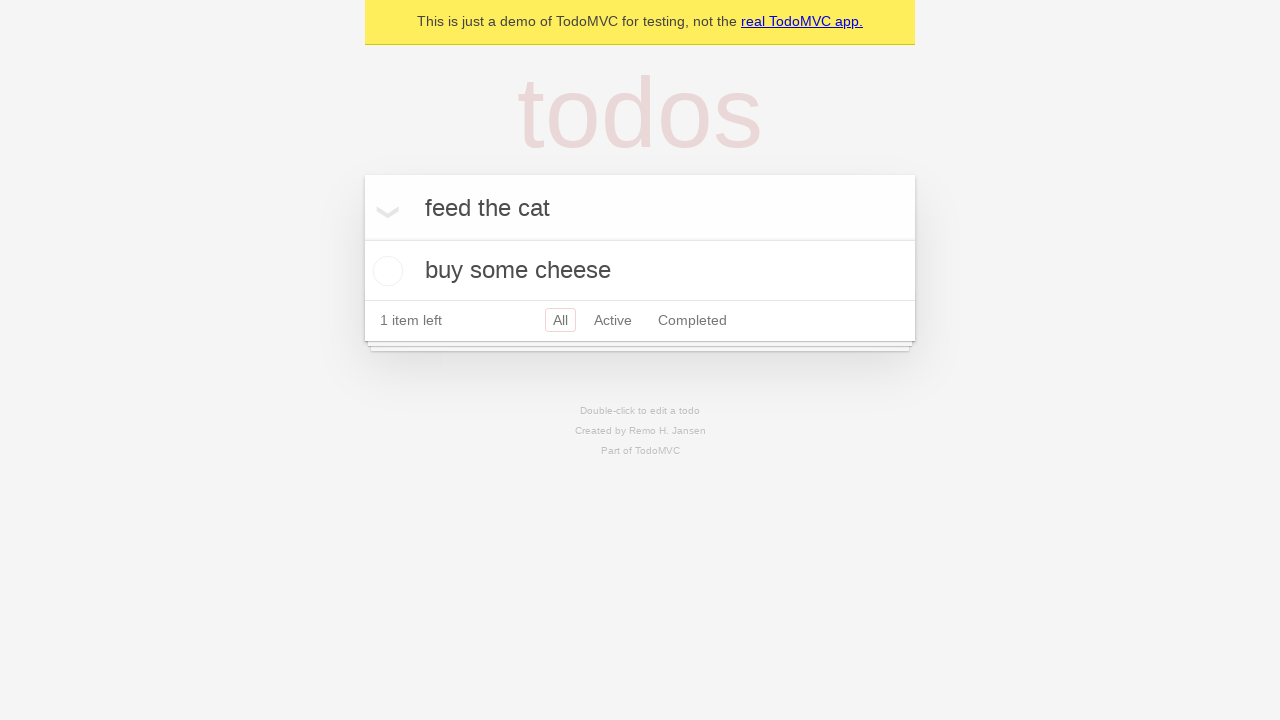

Pressed Enter to create second todo on internal:attr=[placeholder="What needs to be done?"i]
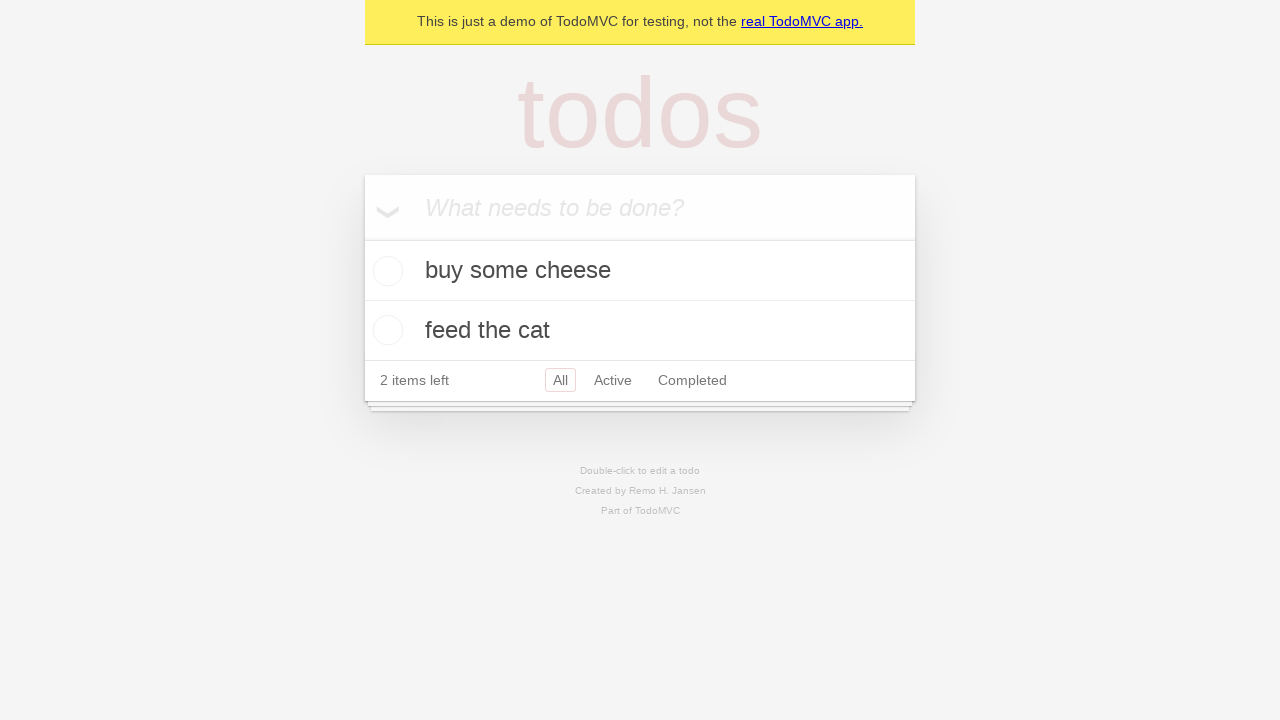

Filled todo input with 'book a doctors appointment' on internal:attr=[placeholder="What needs to be done?"i]
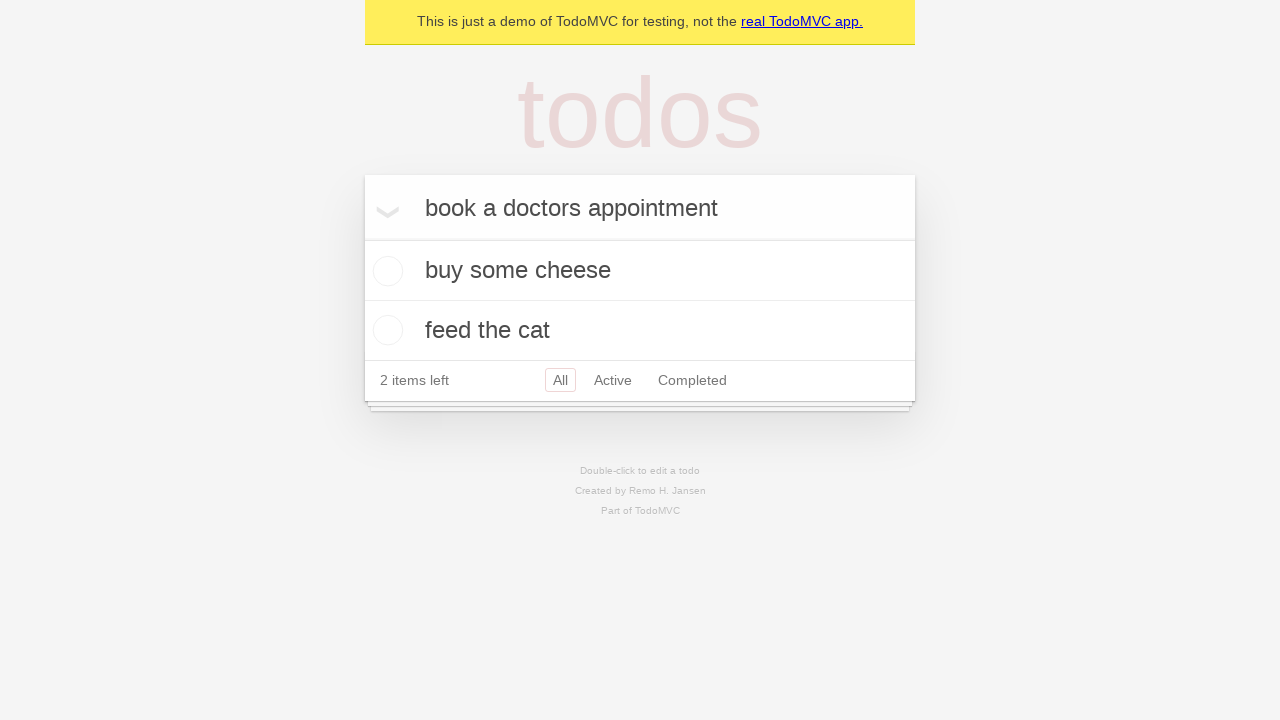

Pressed Enter to create third todo on internal:attr=[placeholder="What needs to be done?"i]
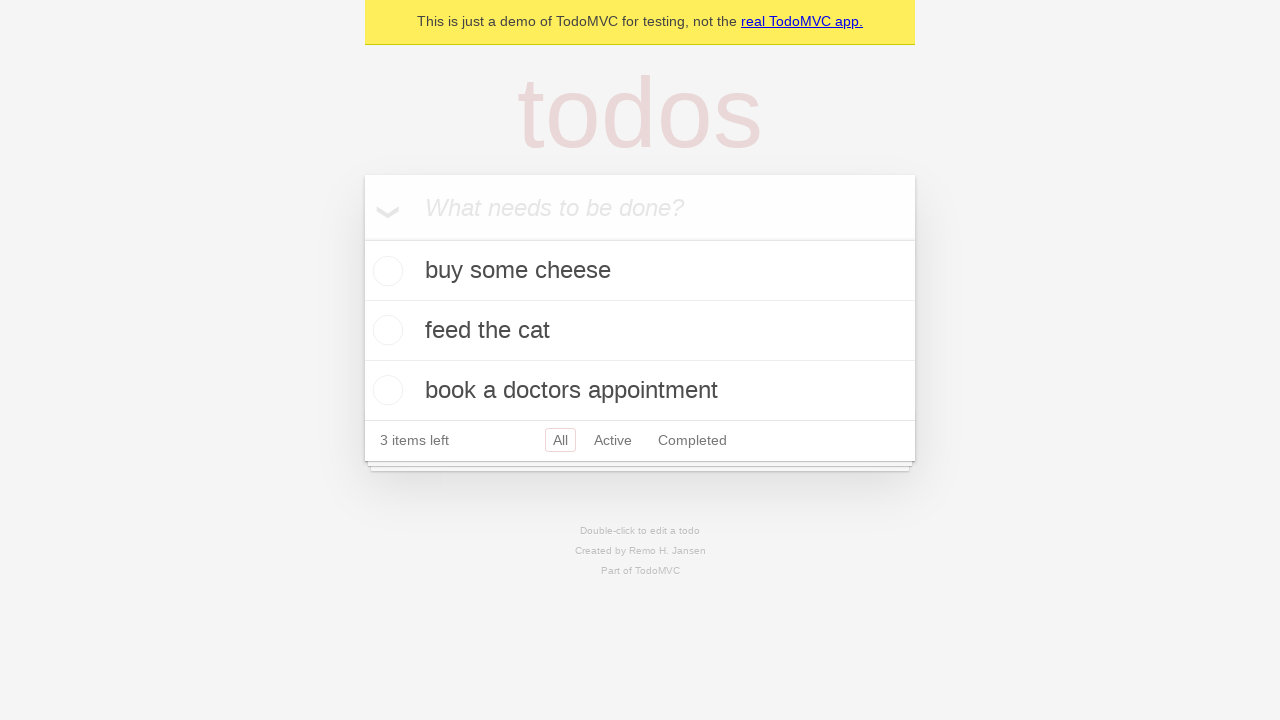

Double-clicked on second todo item to enter edit mode at (640, 331) on internal:testid=[data-testid="todo-item"s] >> nth=1
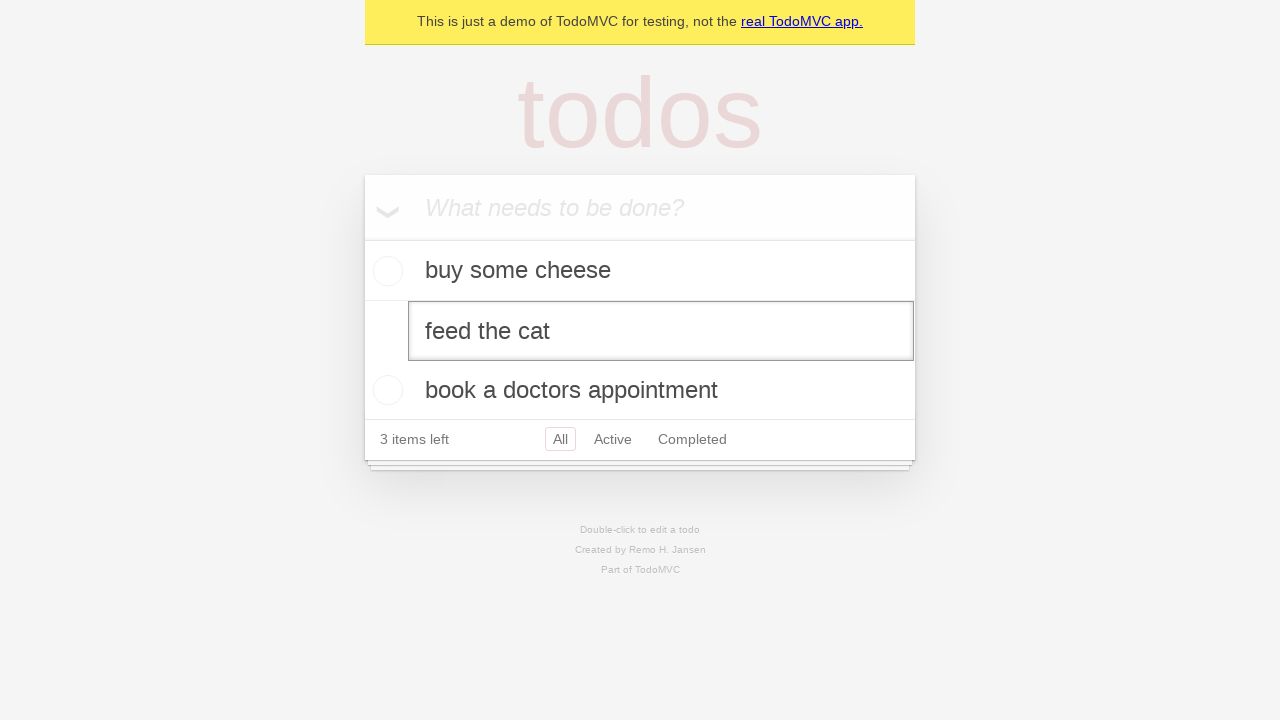

Filled edit field with text containing leading and trailing whitespace on internal:testid=[data-testid="todo-item"s] >> nth=1 >> internal:role=textbox[nam
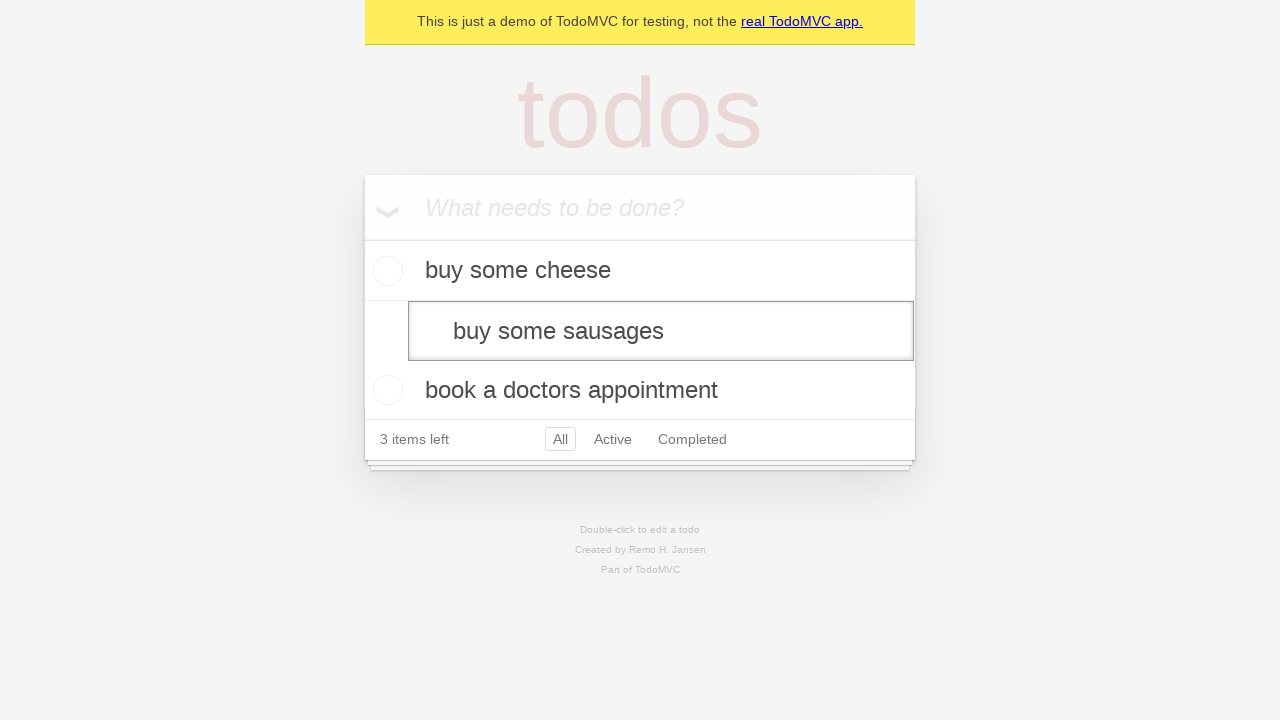

Pressed Enter to confirm edit on internal:testid=[data-testid="todo-item"s] >> nth=1 >> internal:role=textbox[nam
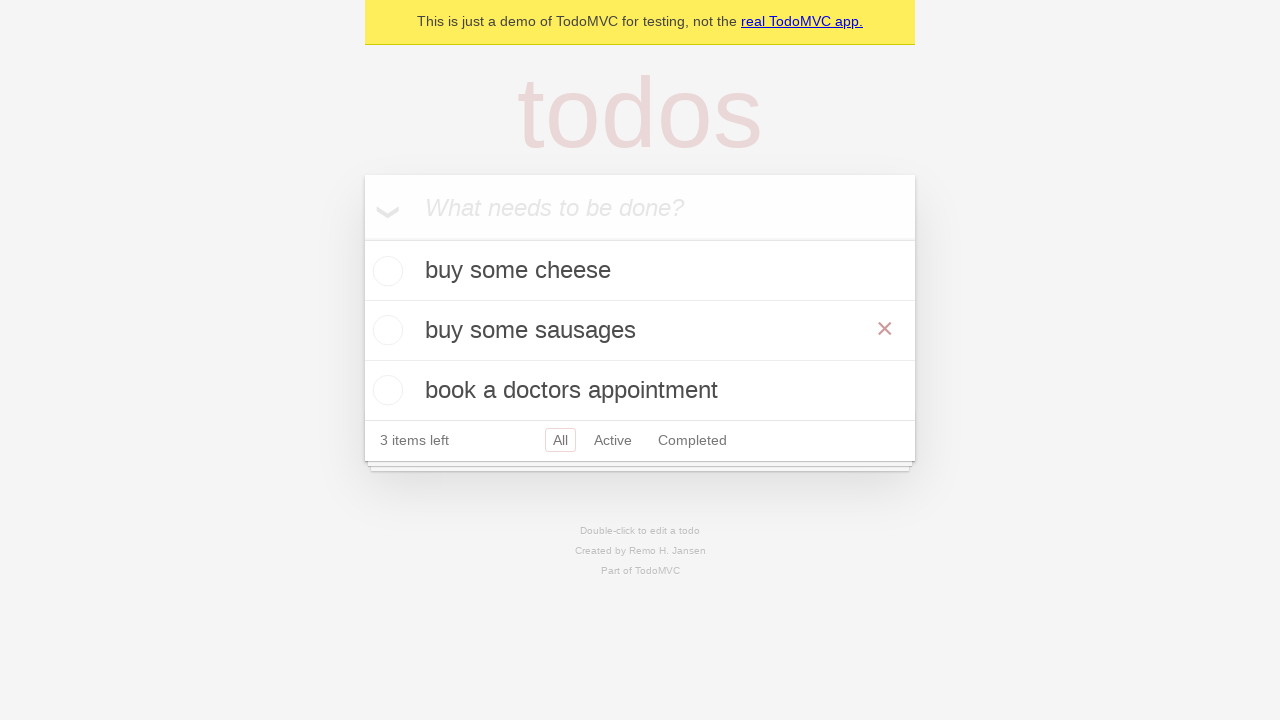

Verified that text was trimmed and 'buy some sausages' appears in the todo
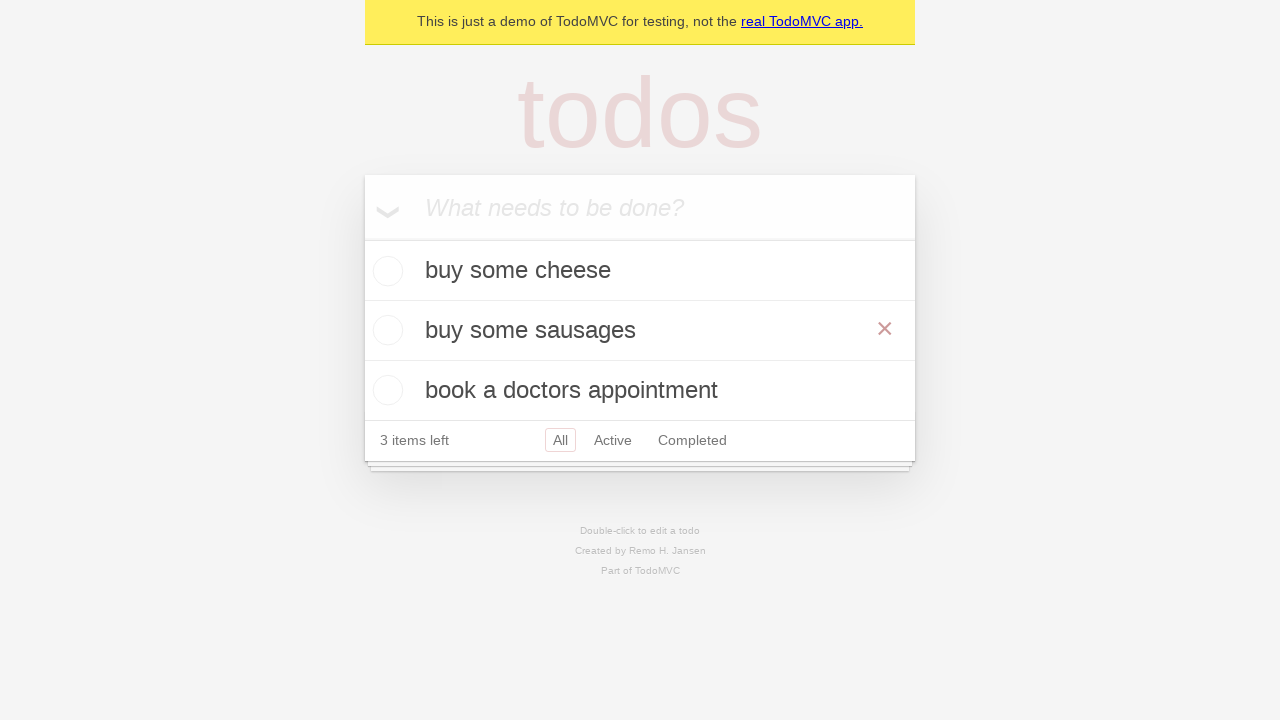

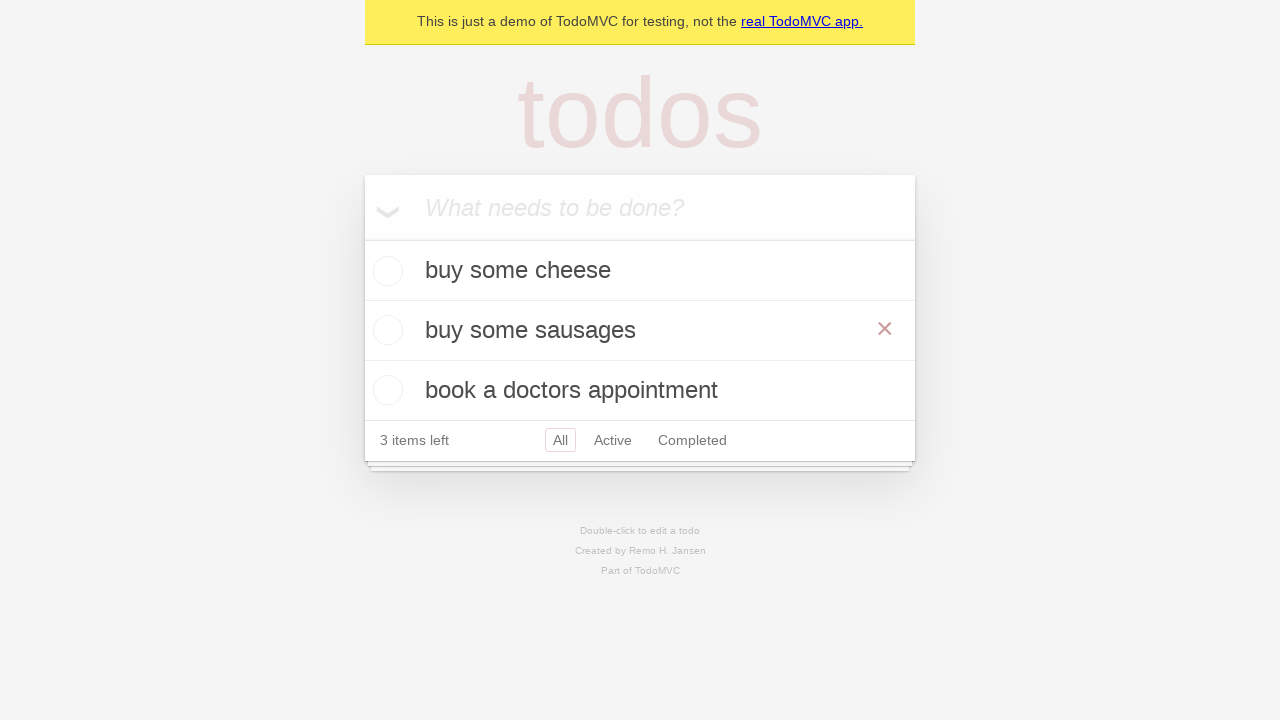